Waits for a price to reach $100, clicks a book button, solves a math problem, and submits the answer

Starting URL: http://suninjuly.github.io/explicit_wait2.html

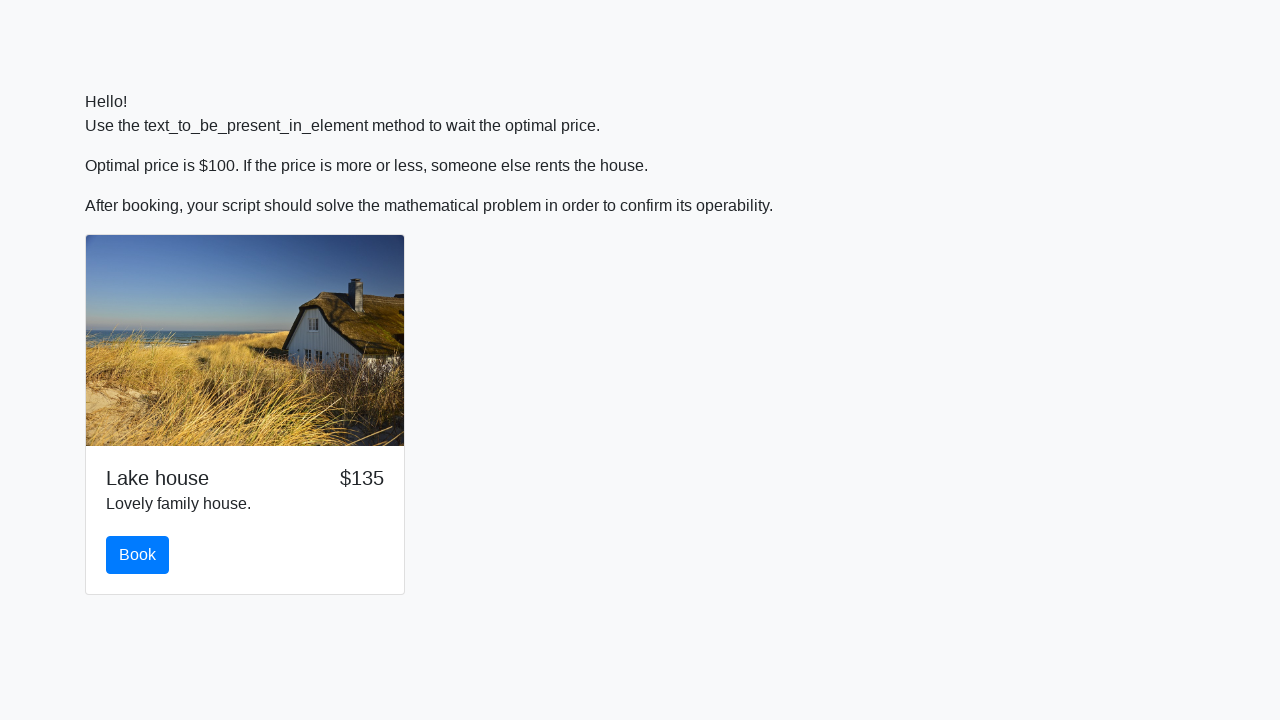

Waited for price to reach $100
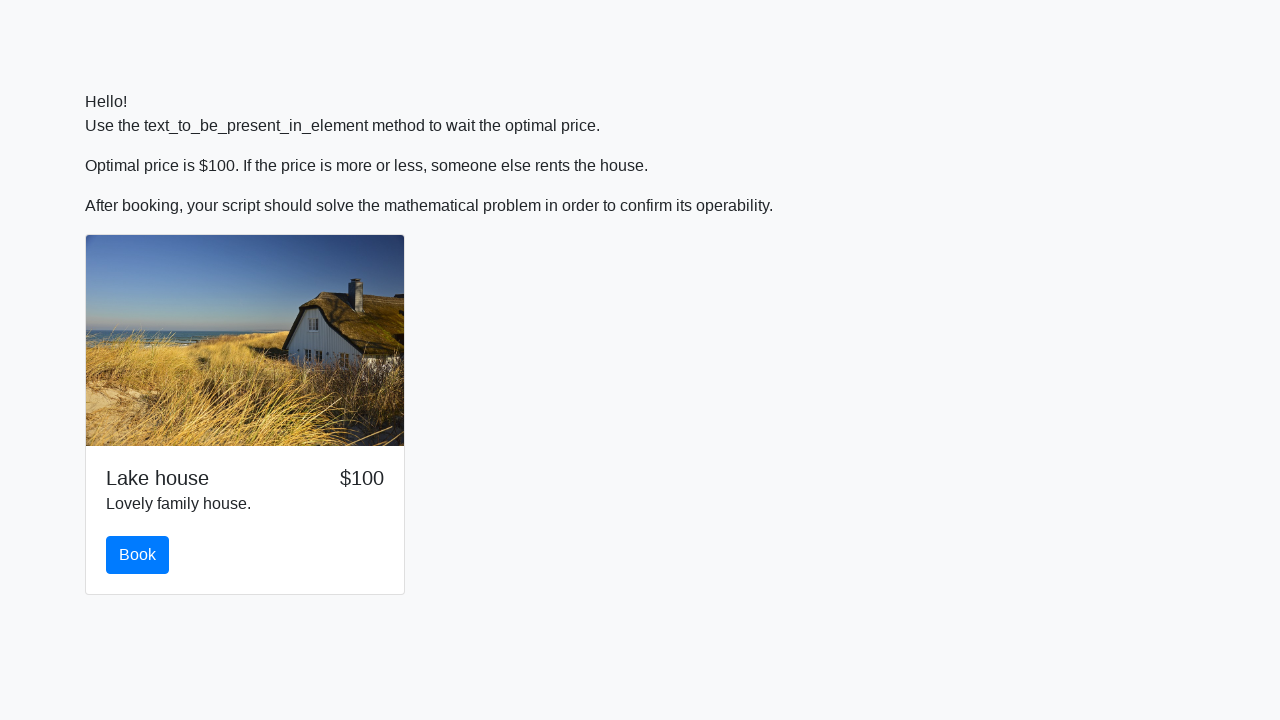

Clicked the book button at (138, 555) on #book
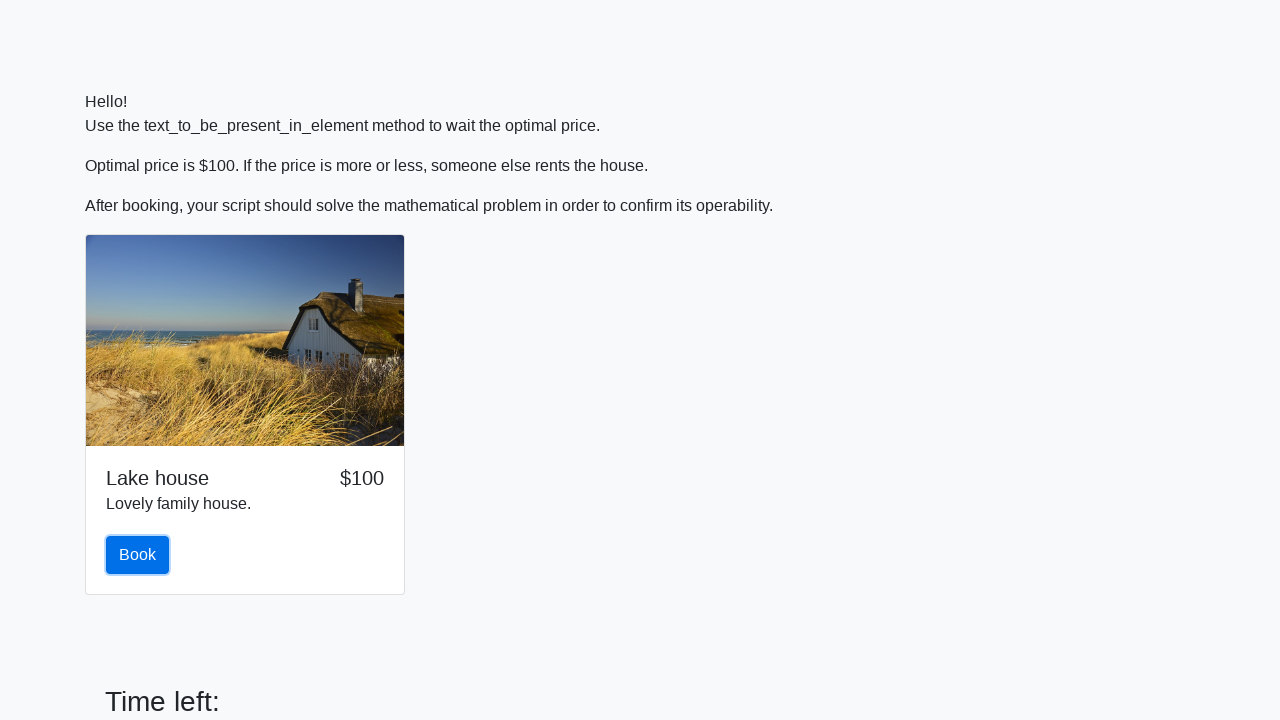

Retrieved math problem input value: 8
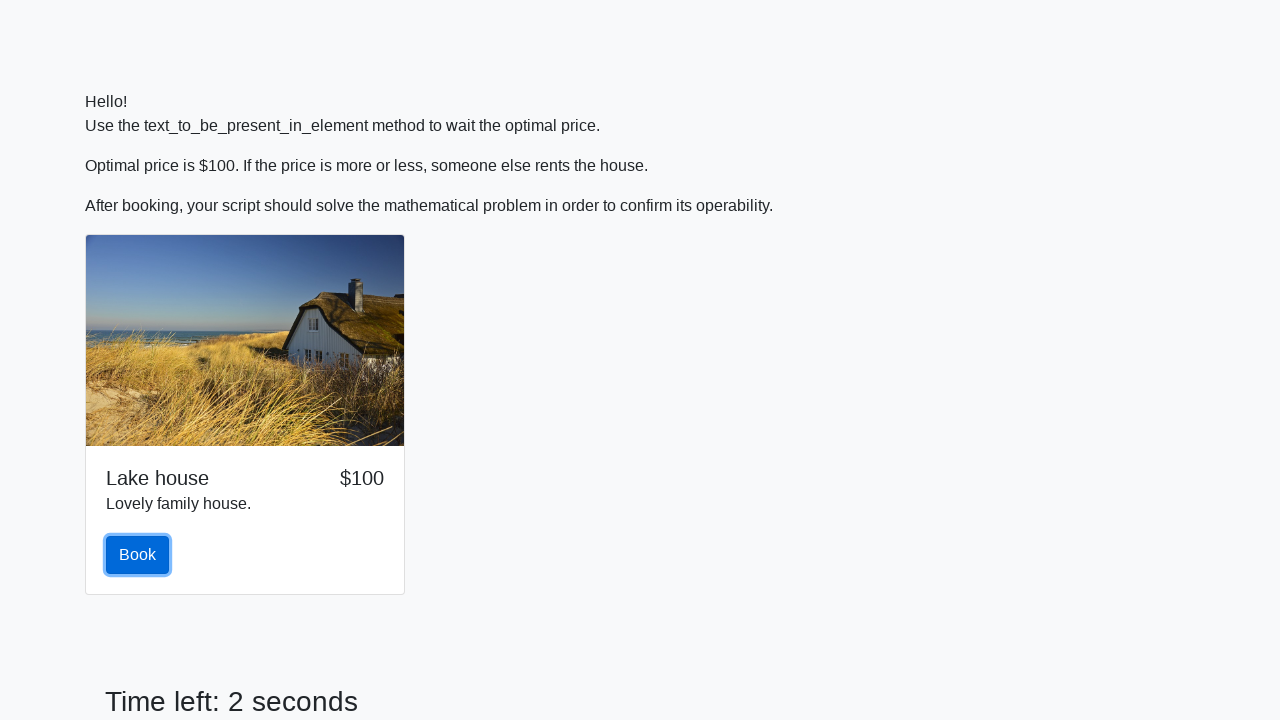

Filled answer field with calculated result: 2.4742078680049153 on #answer
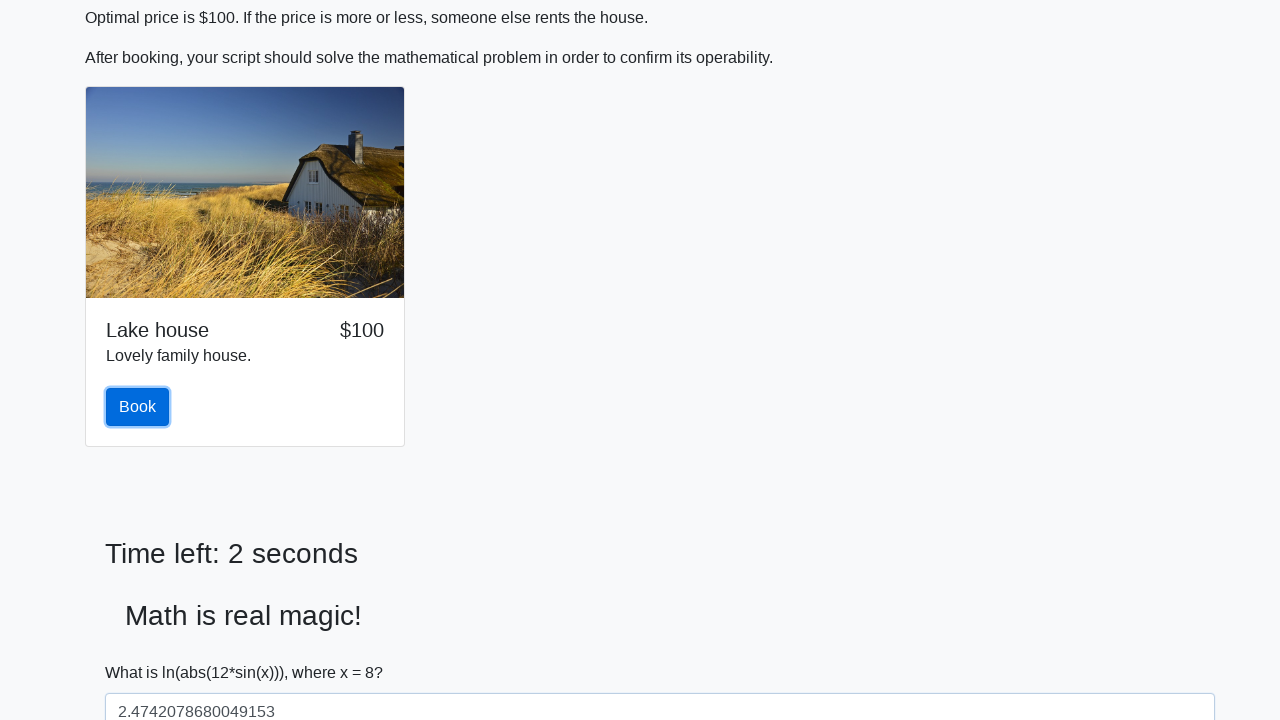

Clicked submit button to submit the answer at (143, 651) on [type='submit']
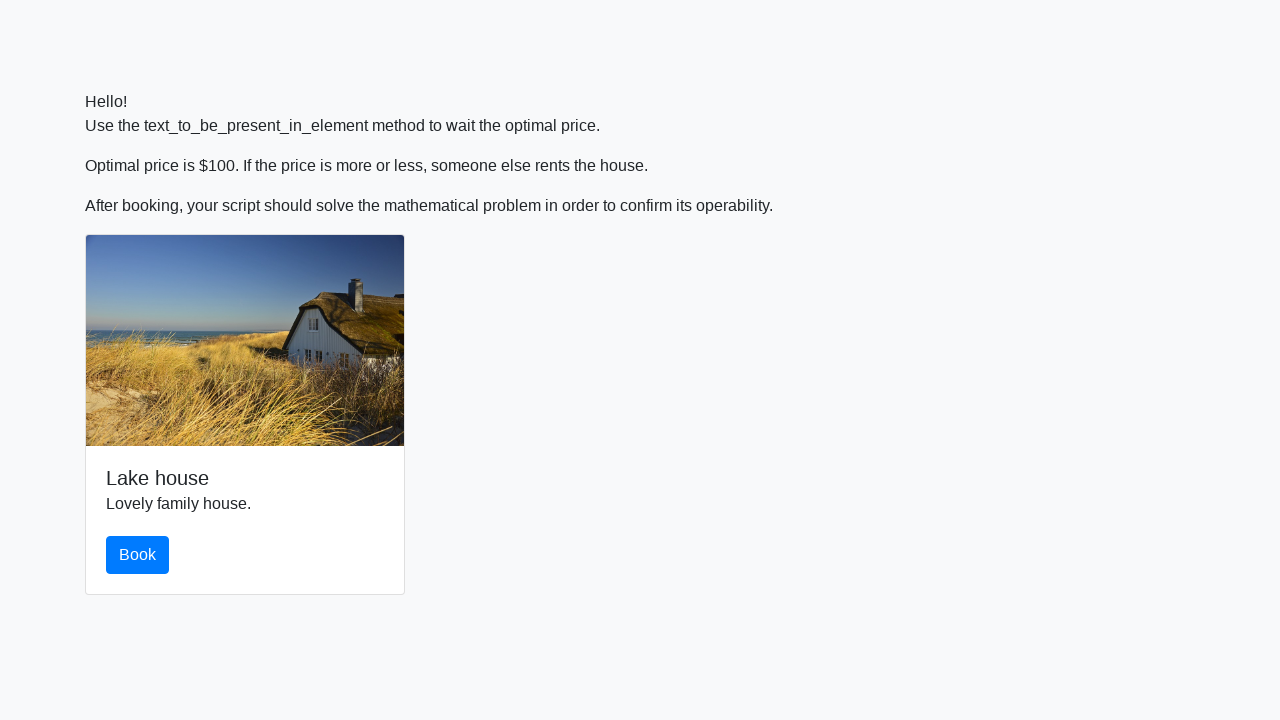

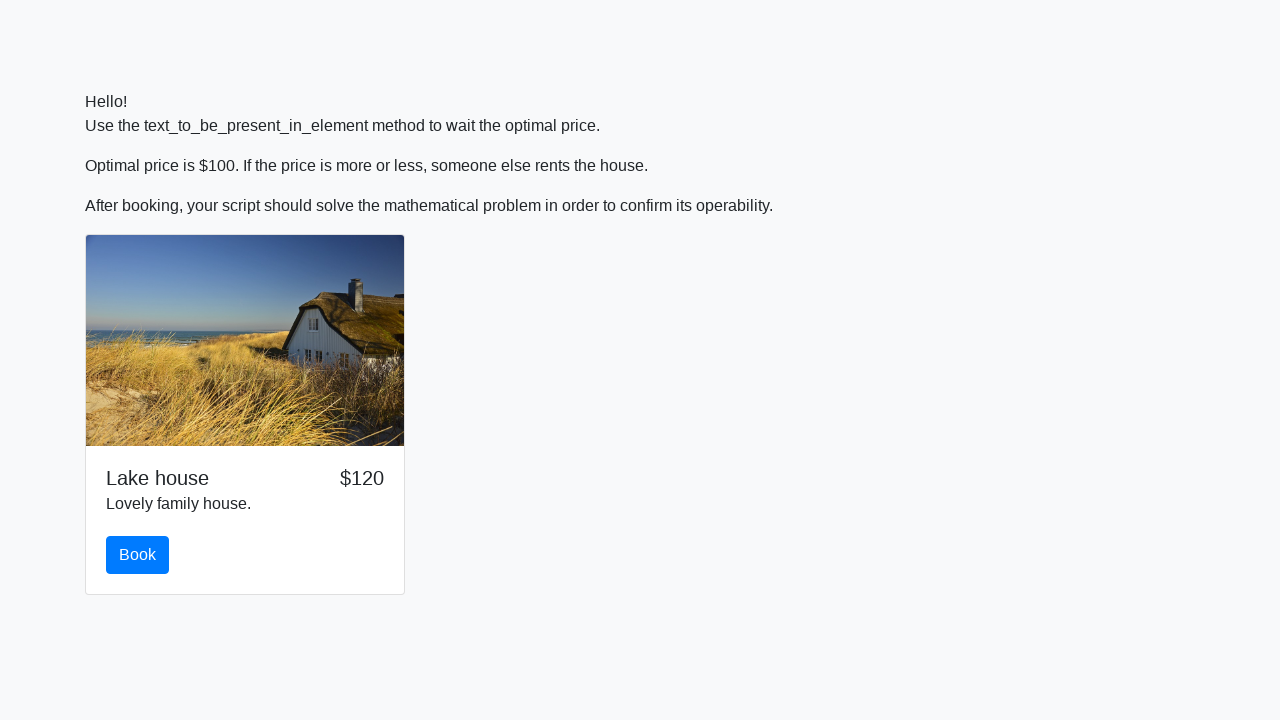